Tests the Radio Button functionality by selecting the "Impressive" radio button option.

Starting URL: https://demoqa.com/

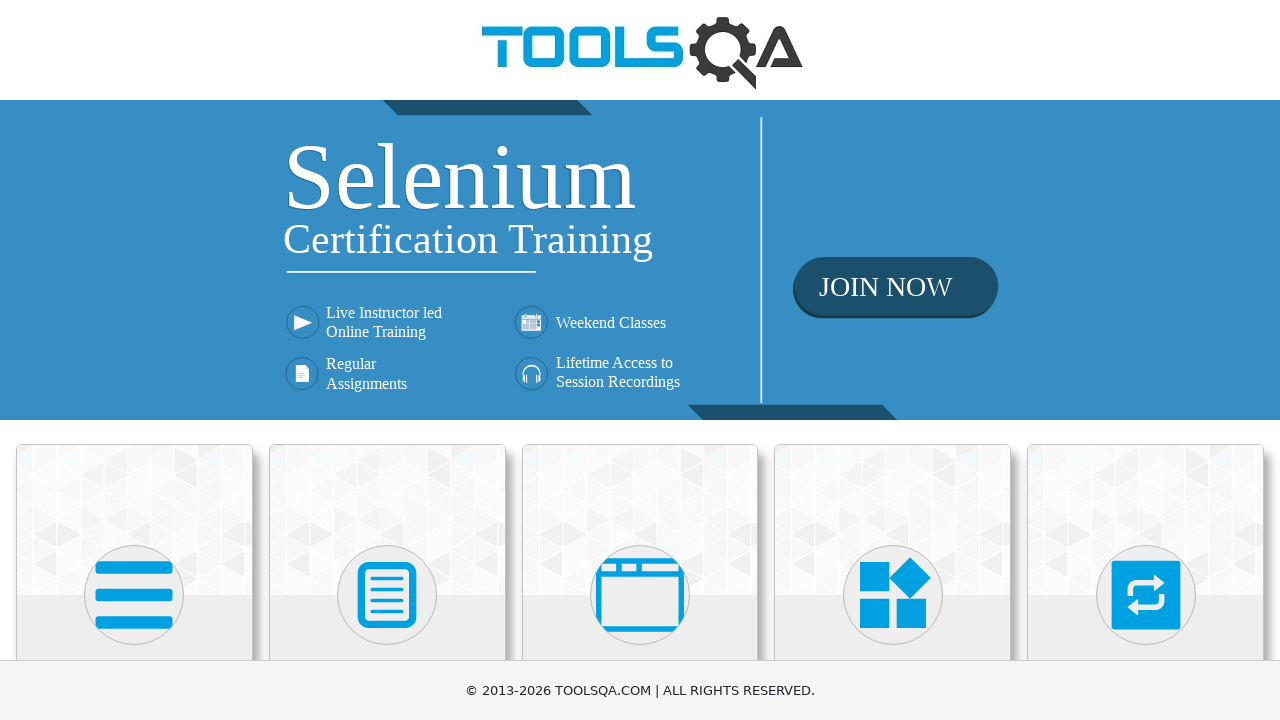

Clicked on Elements section at (134, 360) on text=Elements
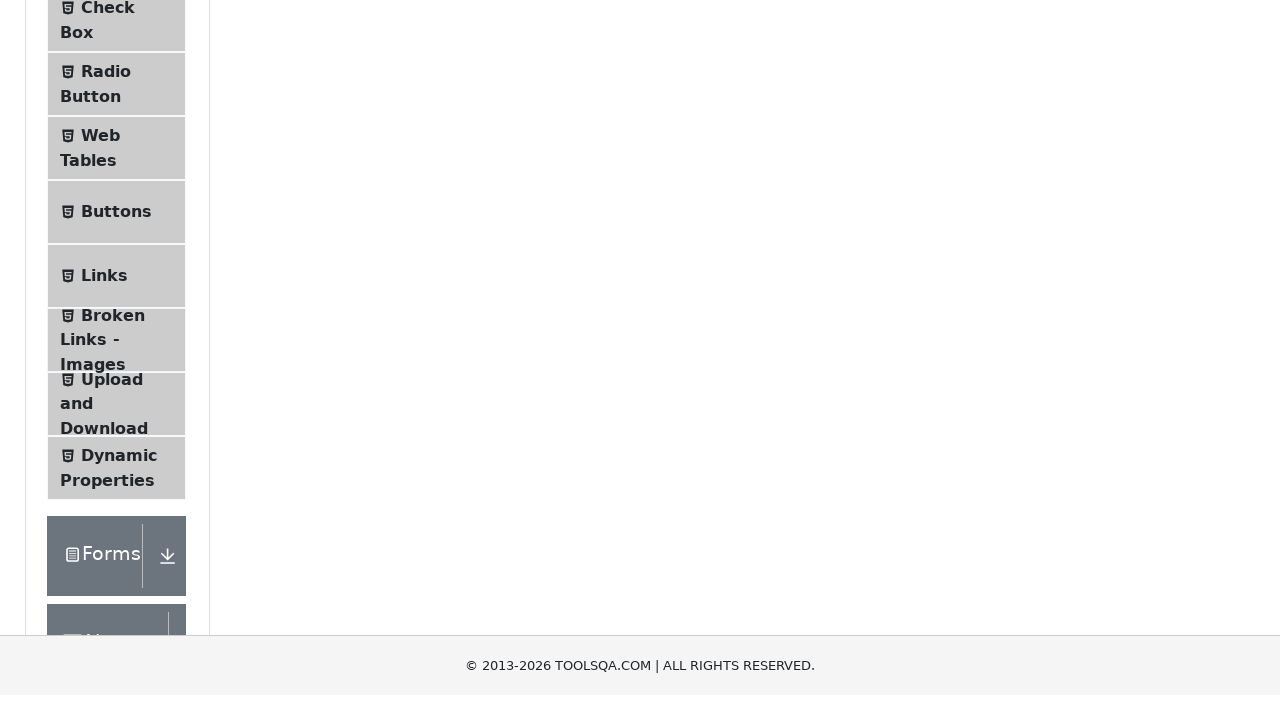

Clicked on Radio Button menu item at (106, 376) on text=Radio Button
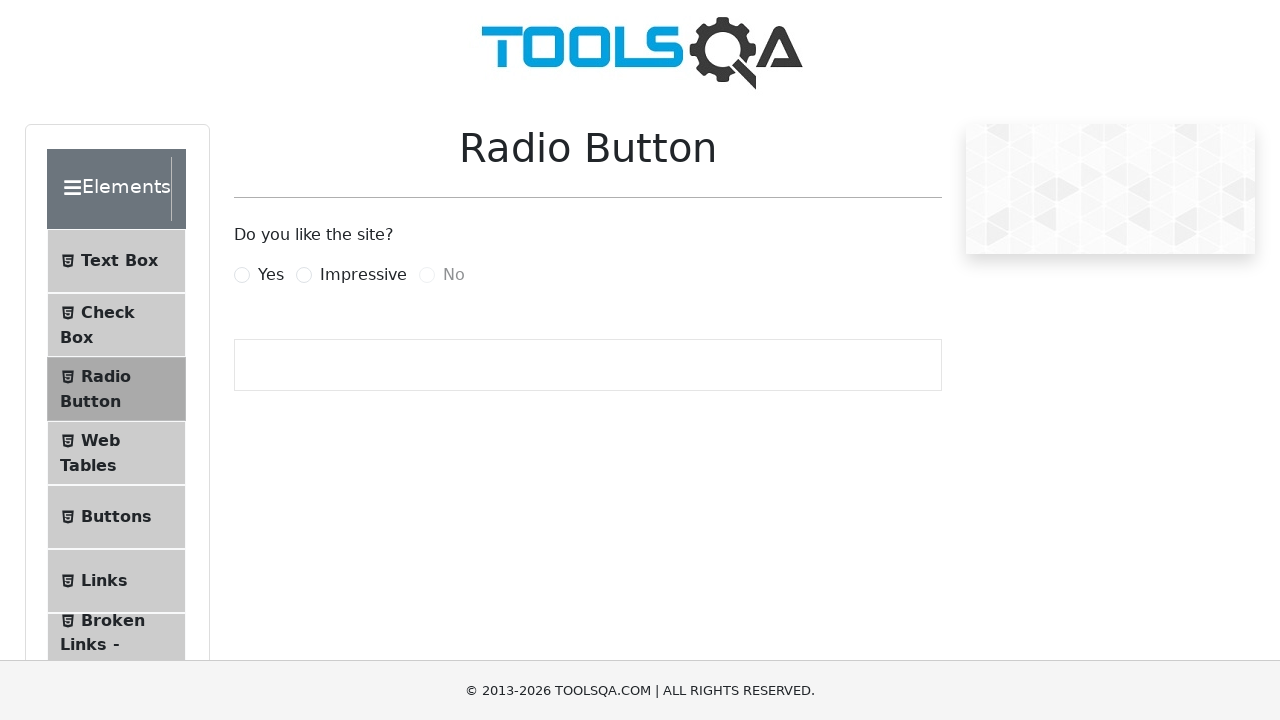

Clicked the Impressive radio button at (363, 275) on label[for='impressiveRadio']
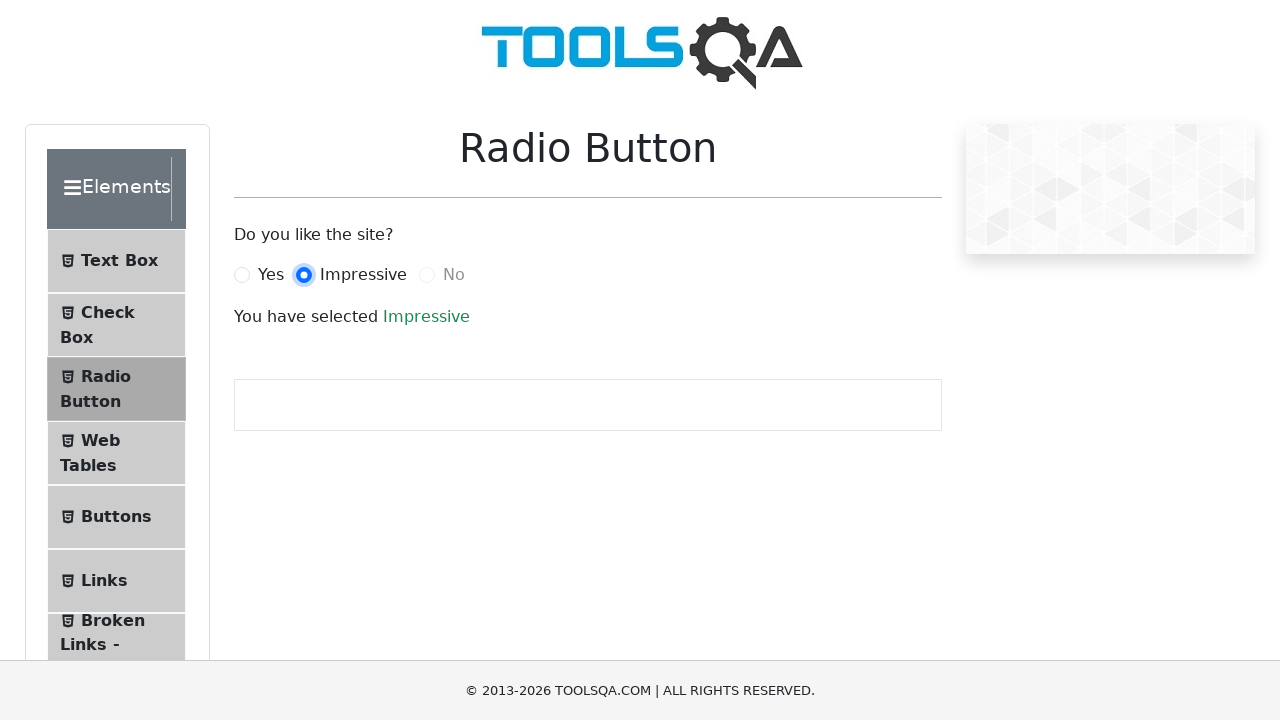

Success message appeared confirming Impressive radio button selection
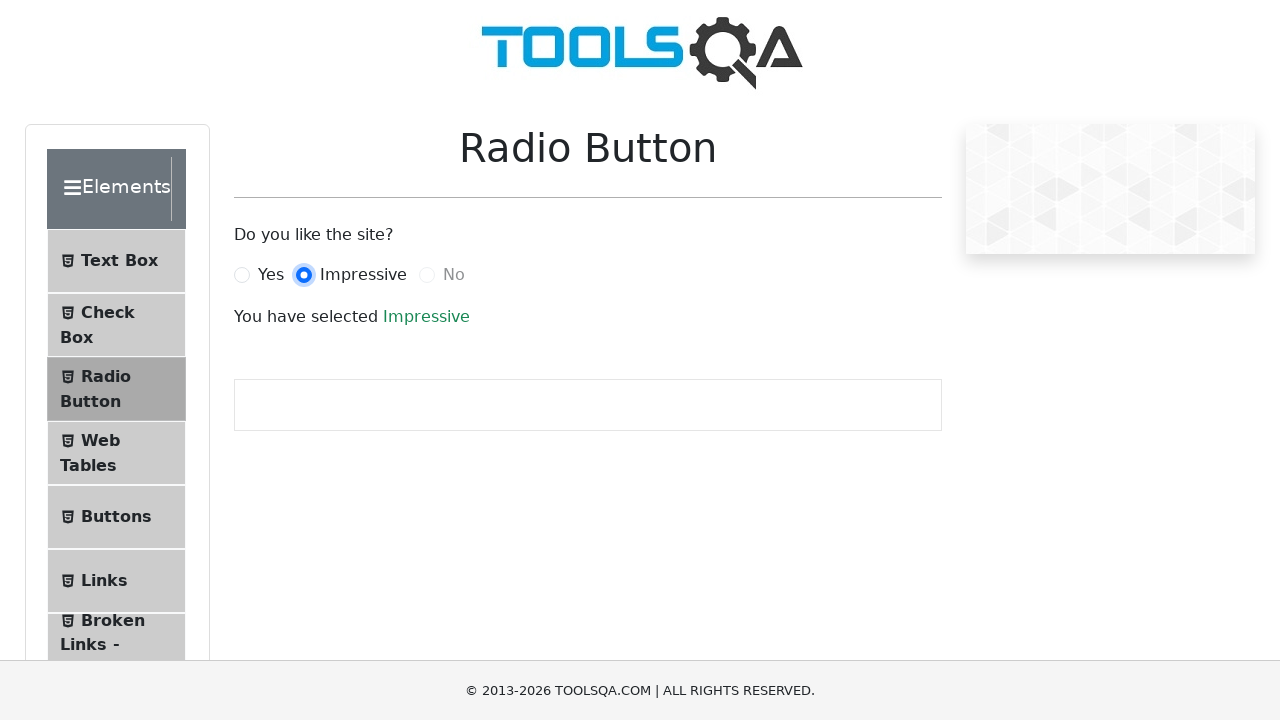

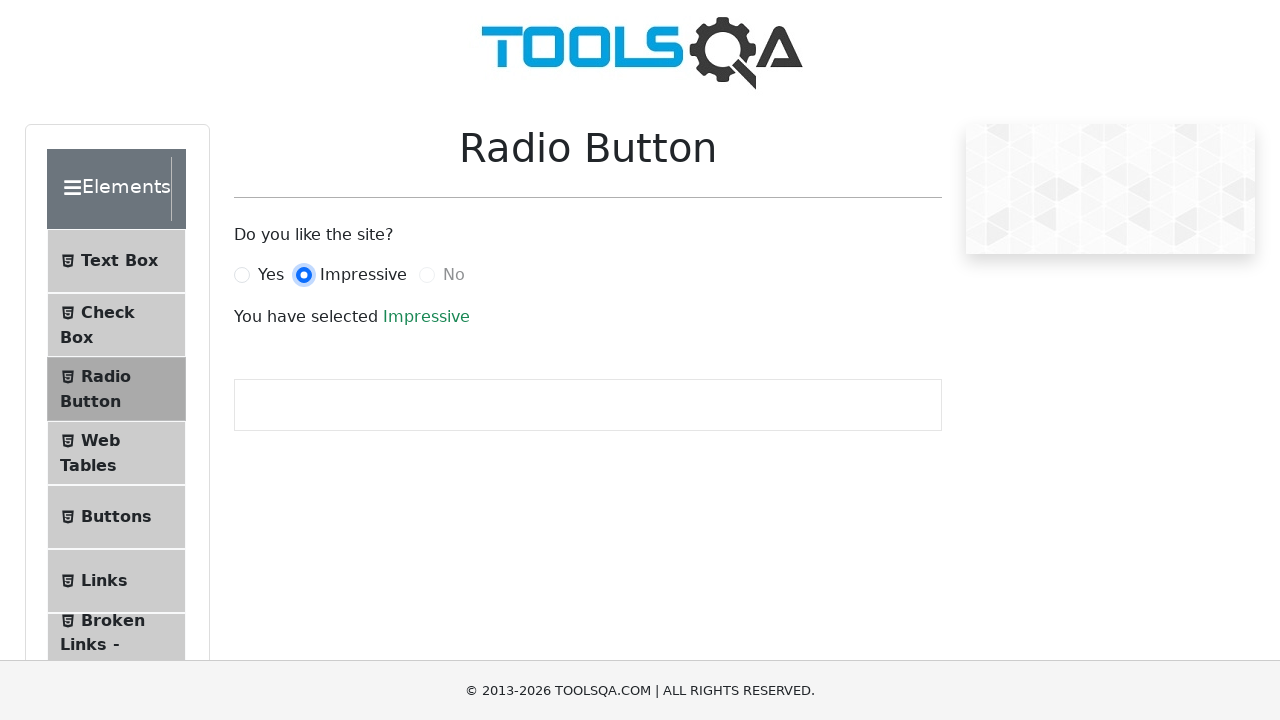